Tests clicking a primary button multiple times and handling JavaScript alerts on a UI testing playground. The test clicks the blue button 3 times, accepting the alert dialog that appears after each click.

Starting URL: http://uitestingplayground.com/classattr

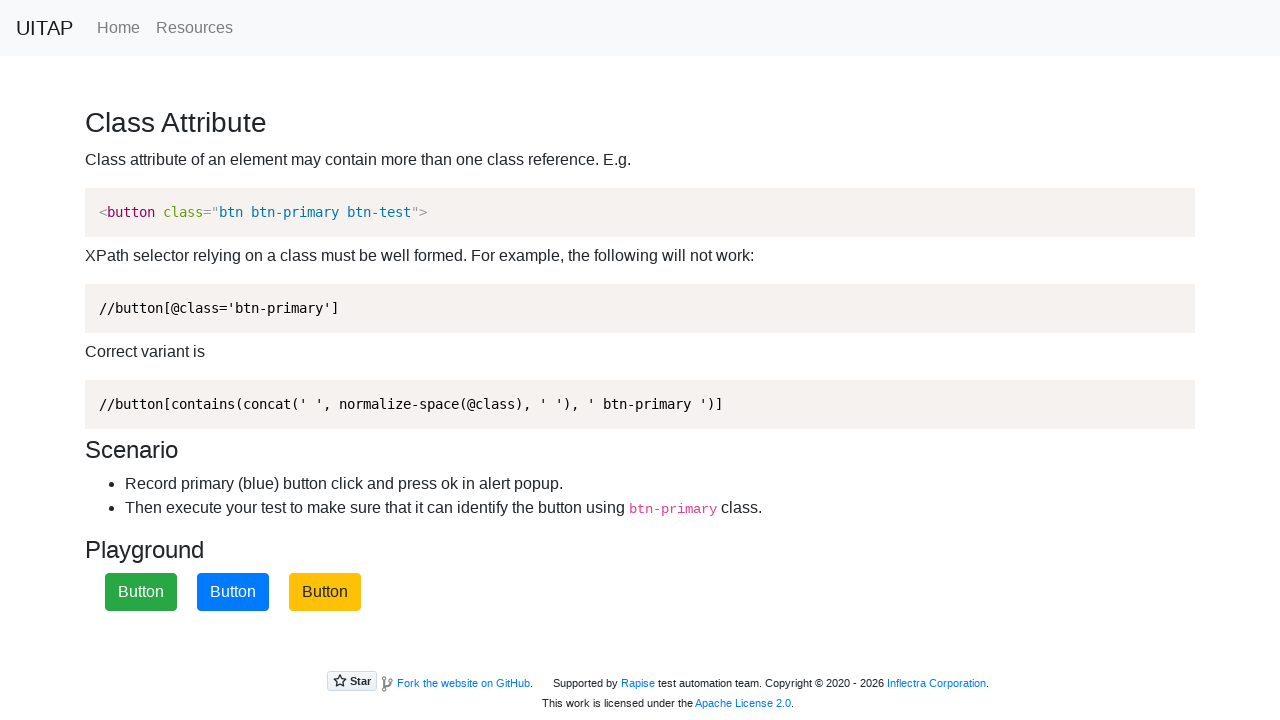

Clicked primary button (first click) at (233, 592) on button.btn-primary
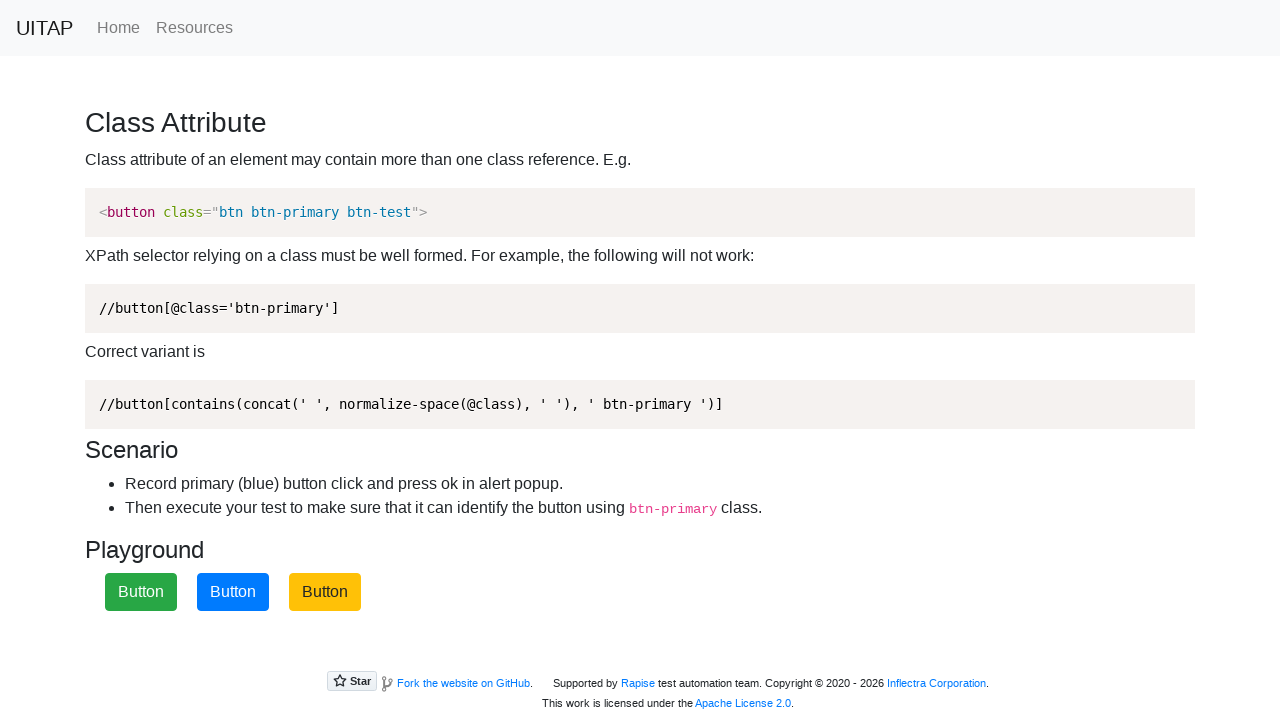

Set up alert dialog handler to accept dialogs
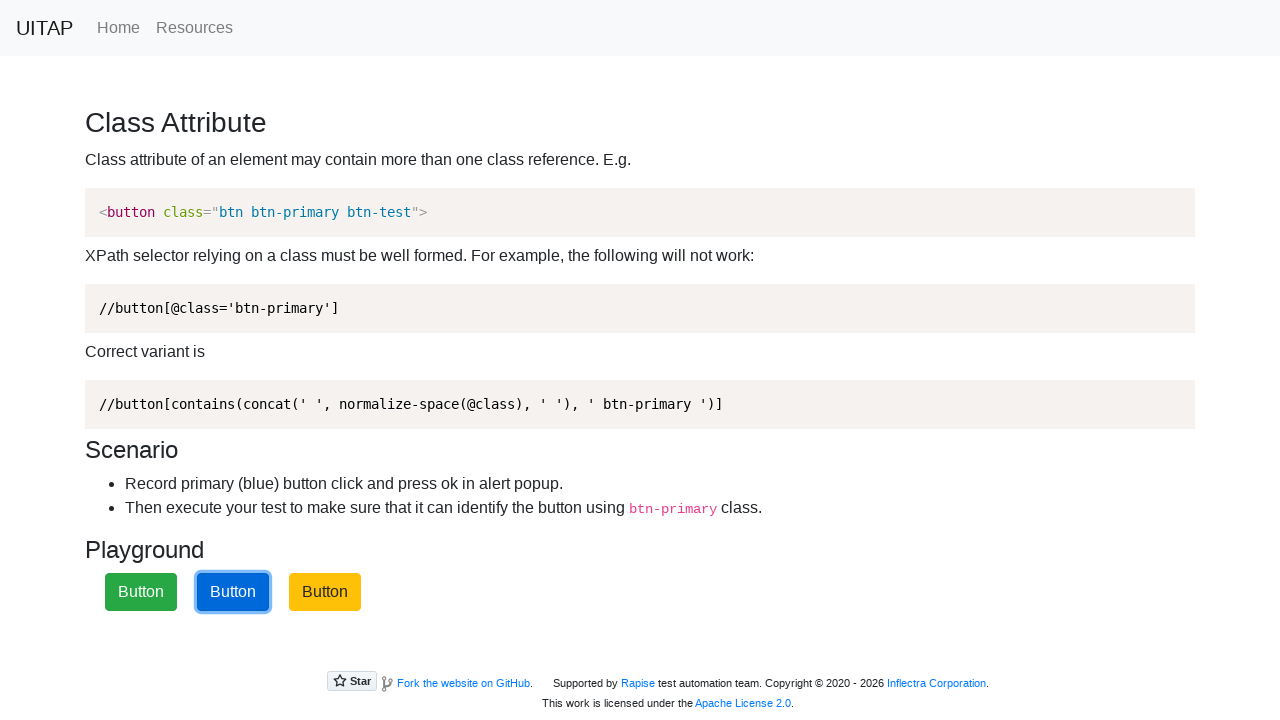

Waited 500ms for dialog to appear and be handled
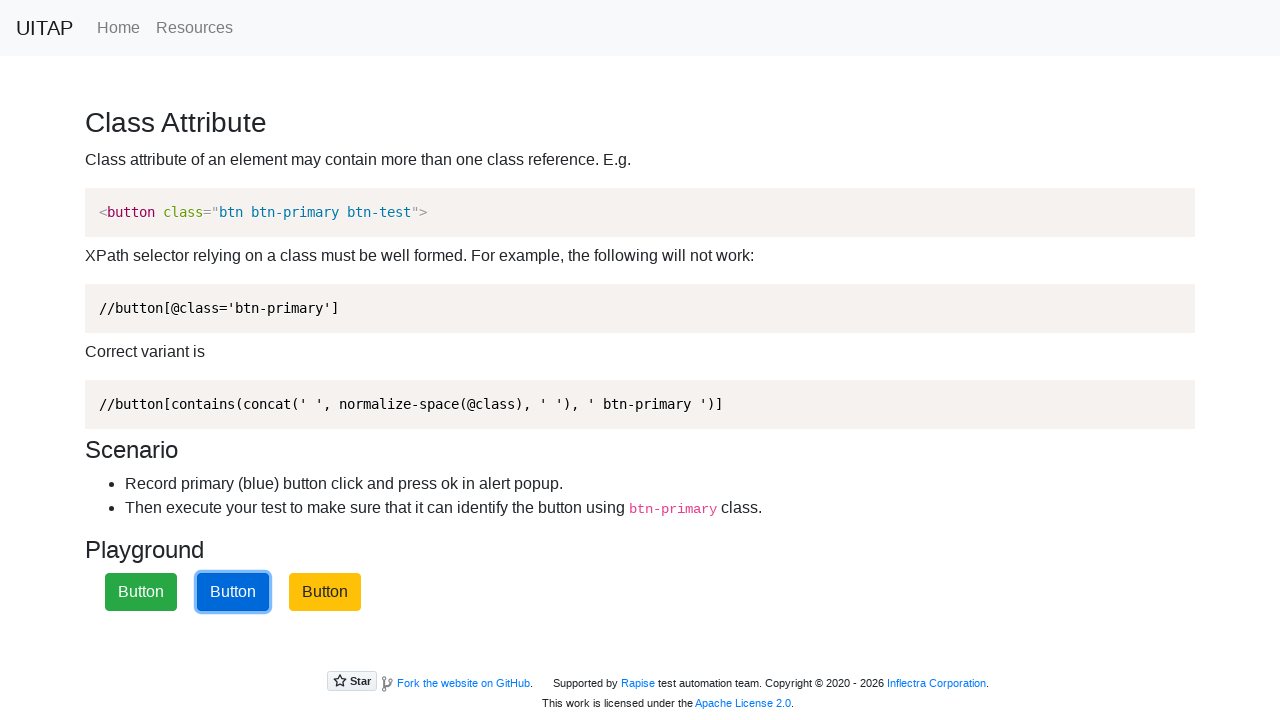

Clicked primary button (second click) at (233, 592) on button.btn-primary
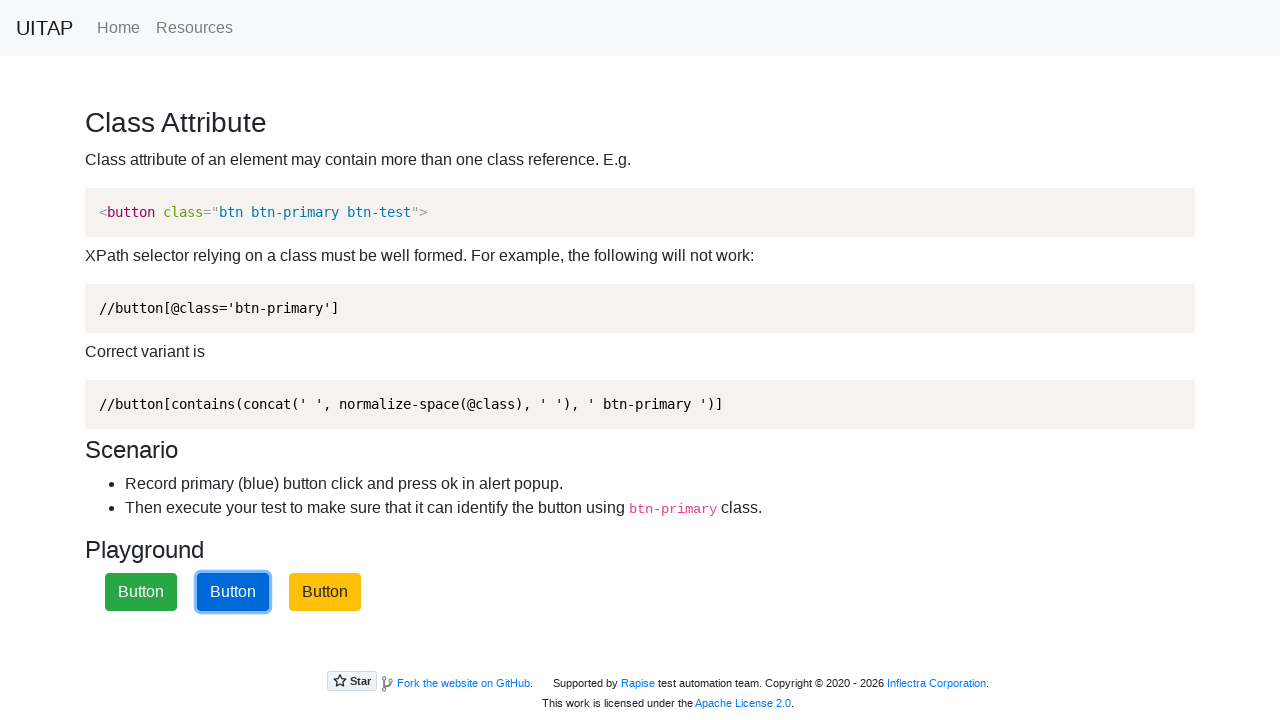

Waited 500ms for dialog to be handled
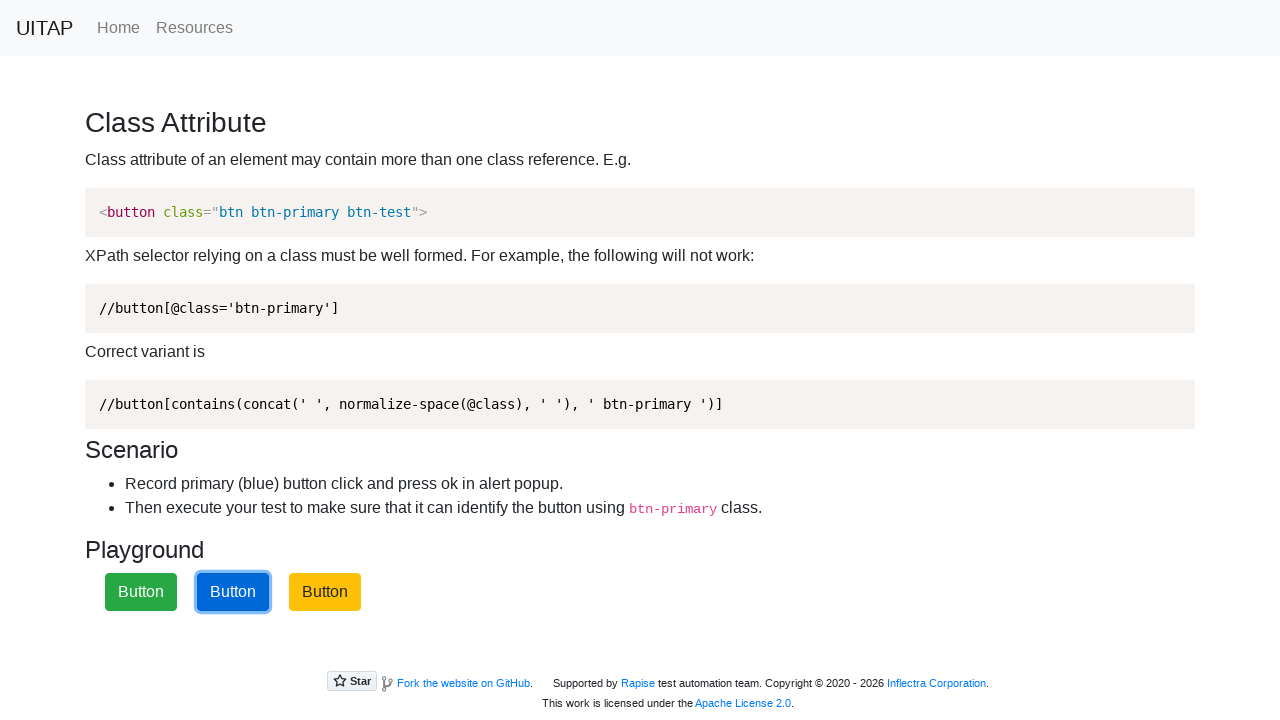

Clicked primary button (third click) at (233, 592) on button.btn-primary
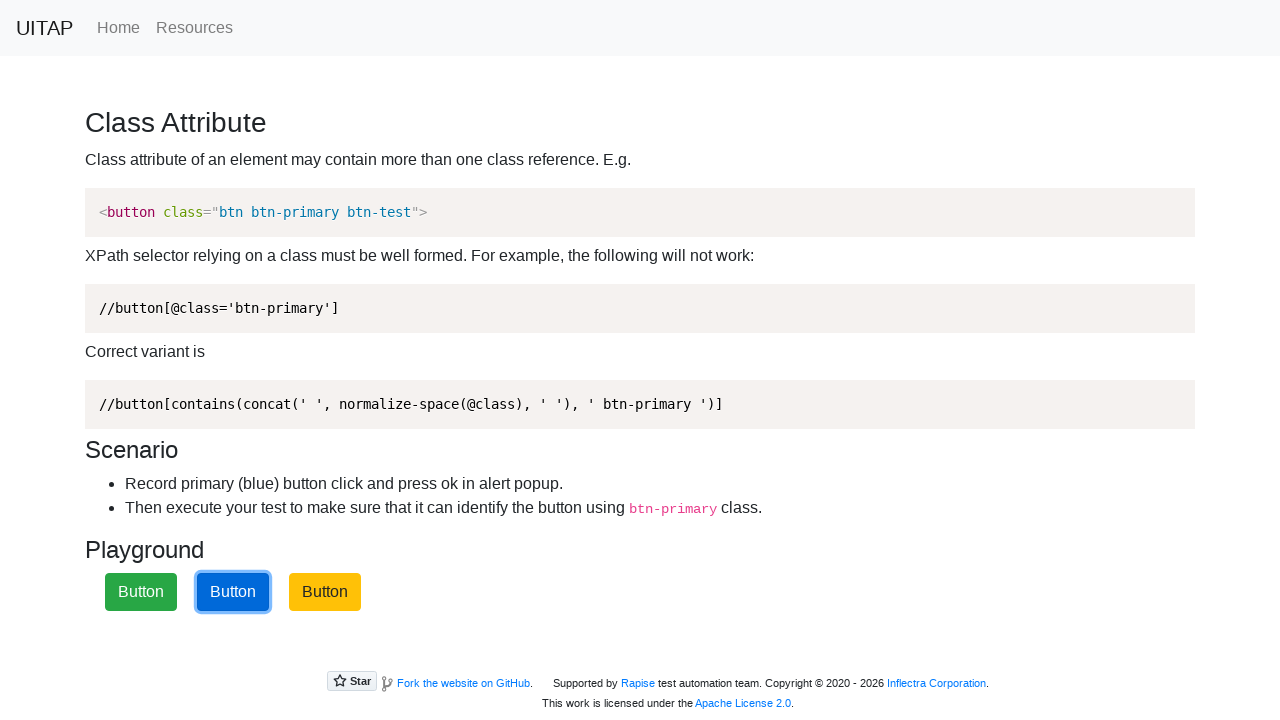

Waited 500ms for dialog to be handled
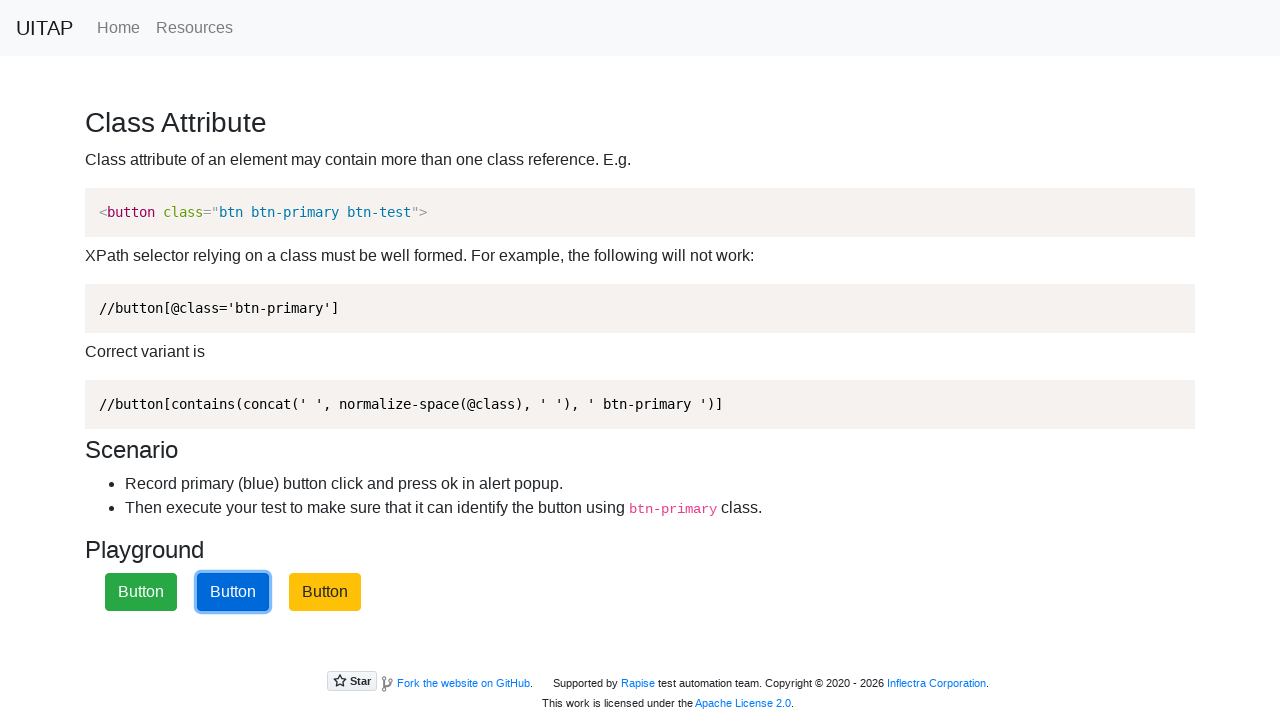

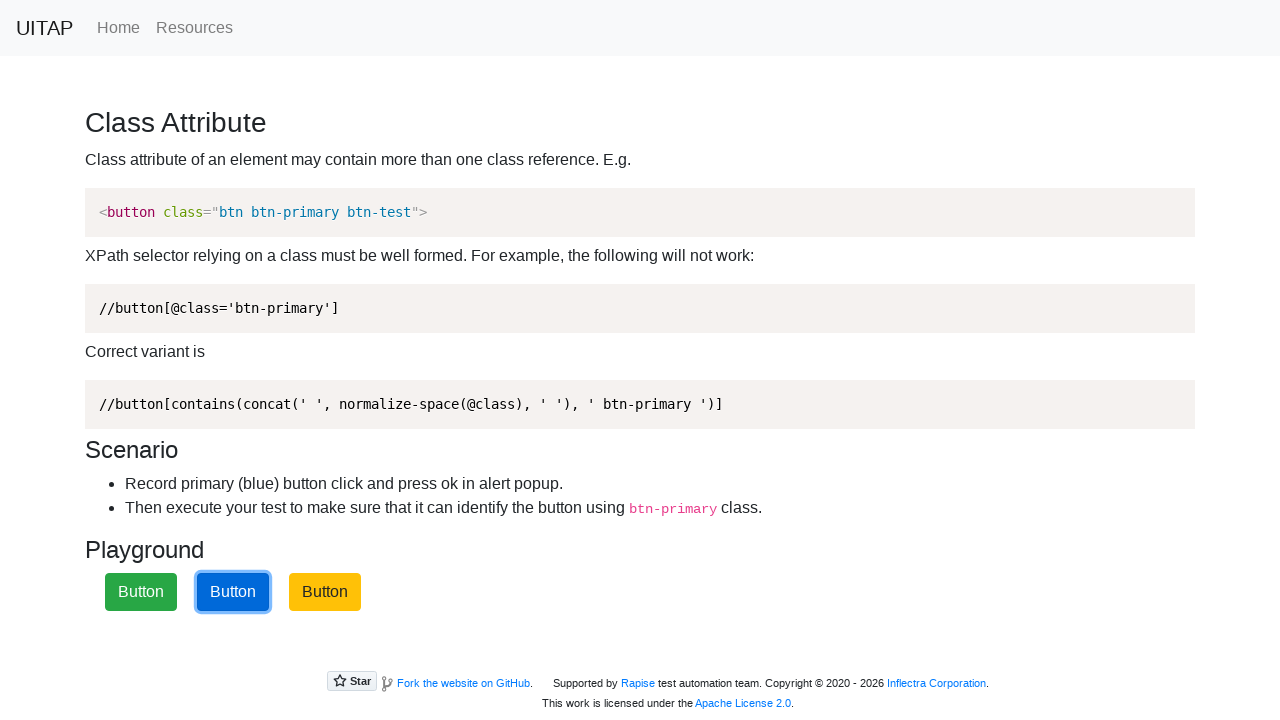